Navigates to Oracle corporate website homepage

Starting URL: http://www.oracle.com/

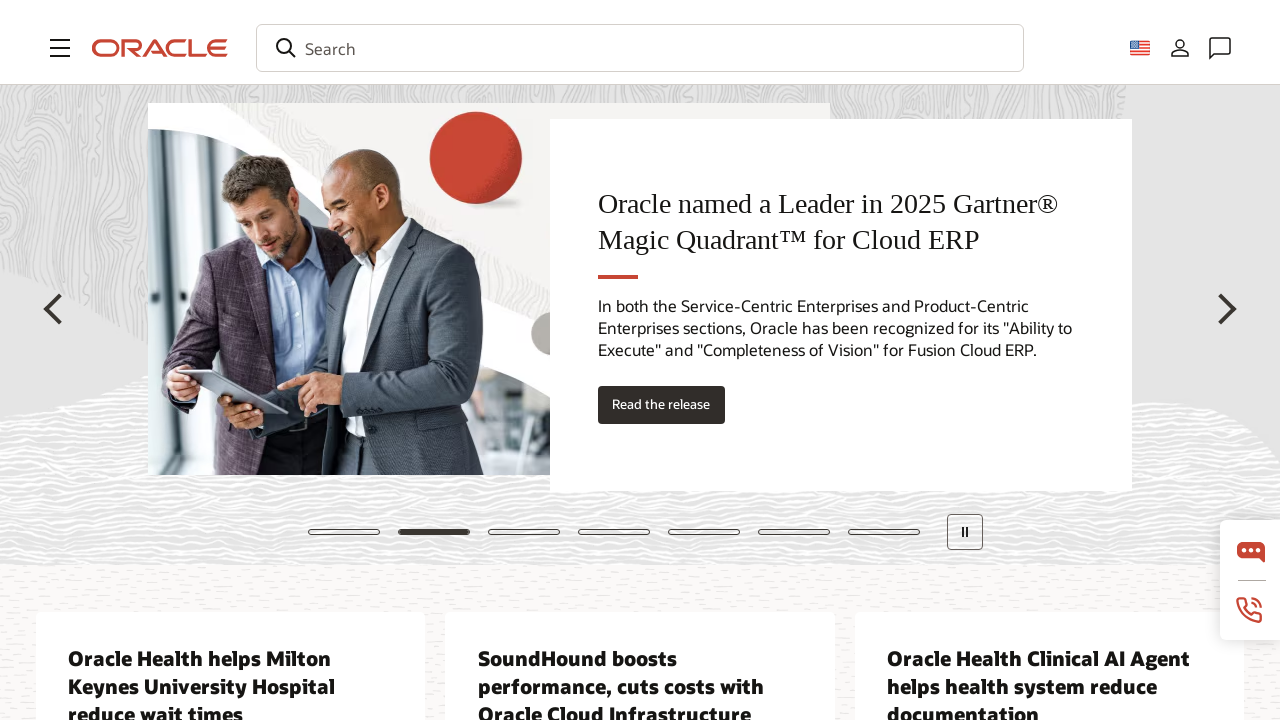

Navigated to Oracle corporate website homepage at http://www.oracle.com/
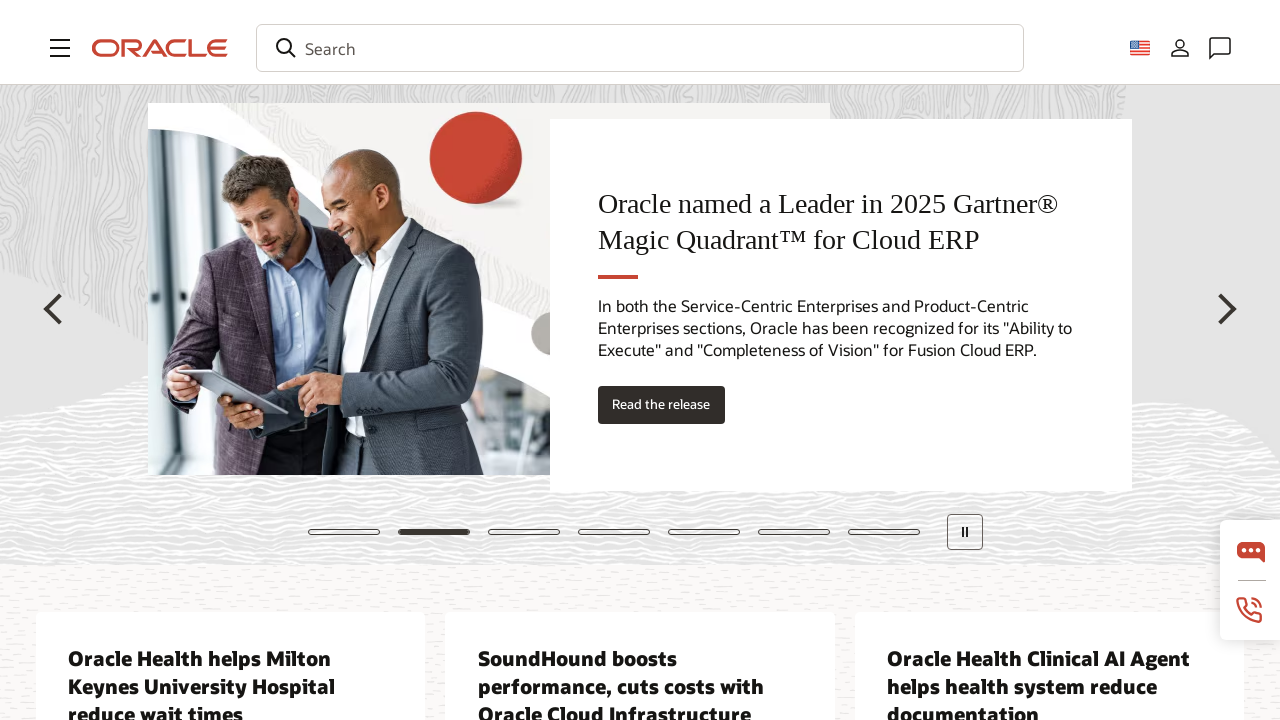

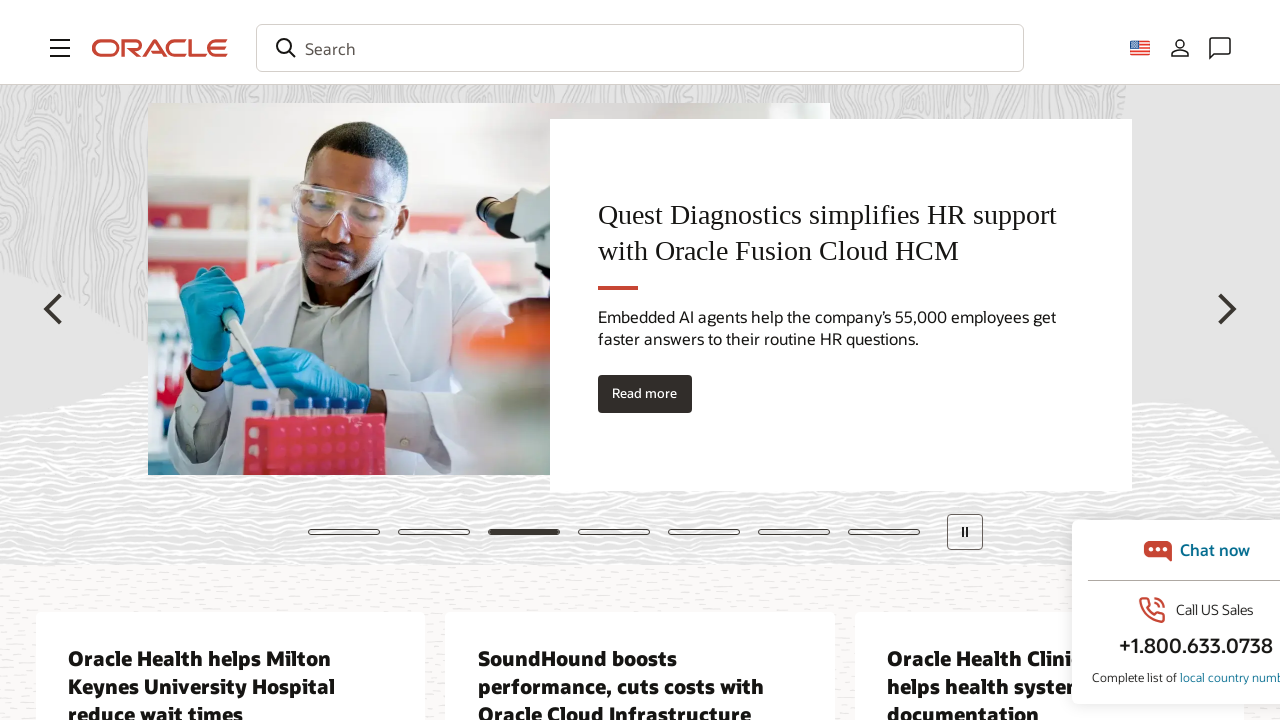